Validates that all cells in the sortable data table contain non-empty values

Starting URL: http://the-internet.herokuapp.com/

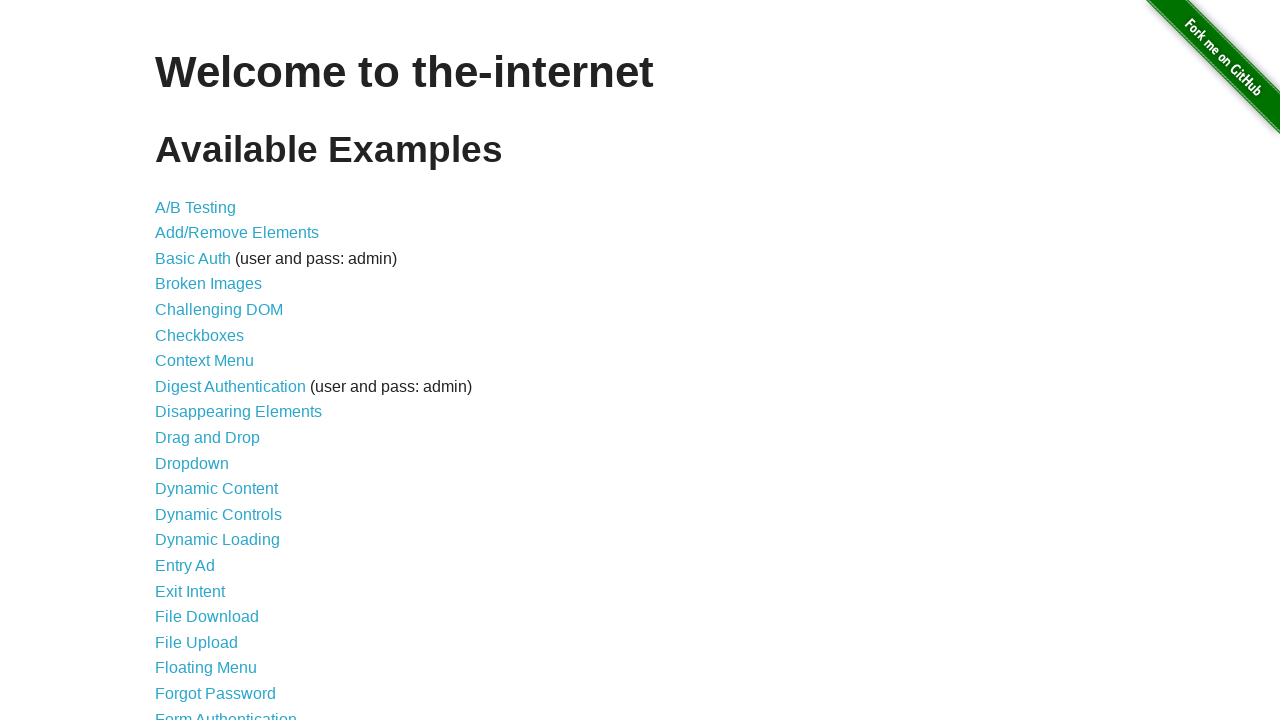

Navigated to the-internet.herokuapp.com
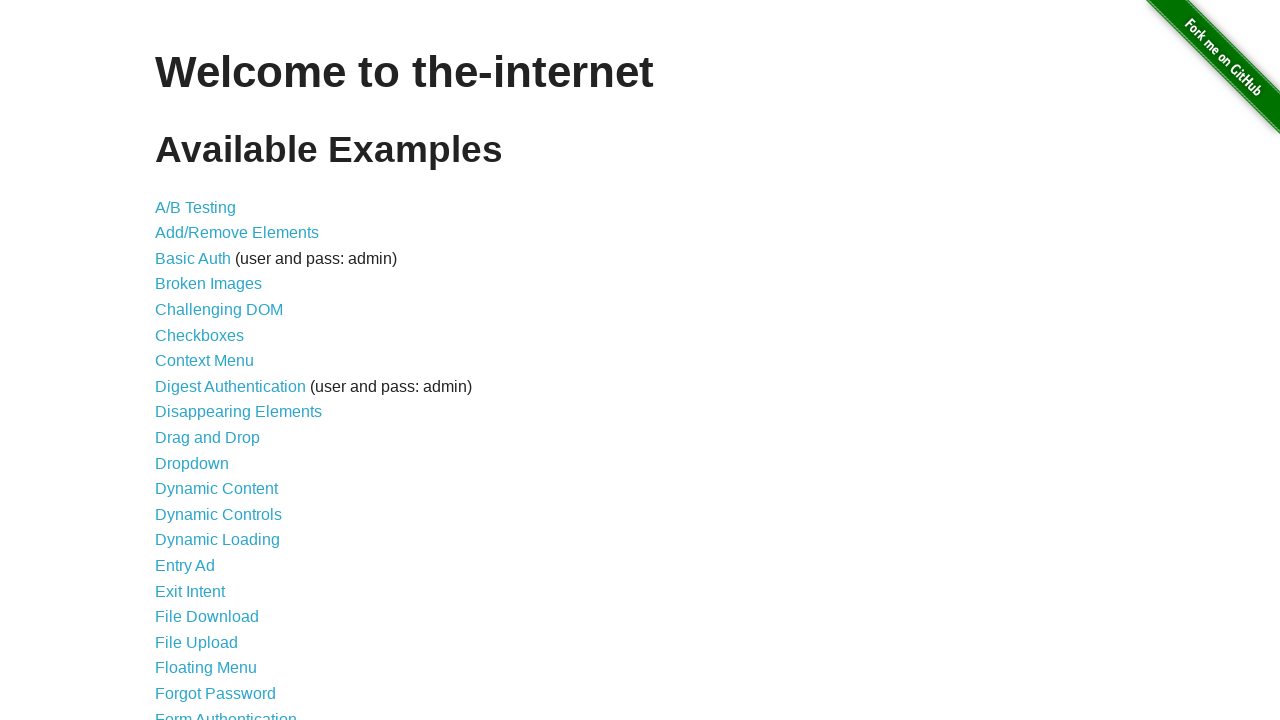

Clicked on 'Sortable Data Tables' link at (230, 574) on text=Sortable Data Tables
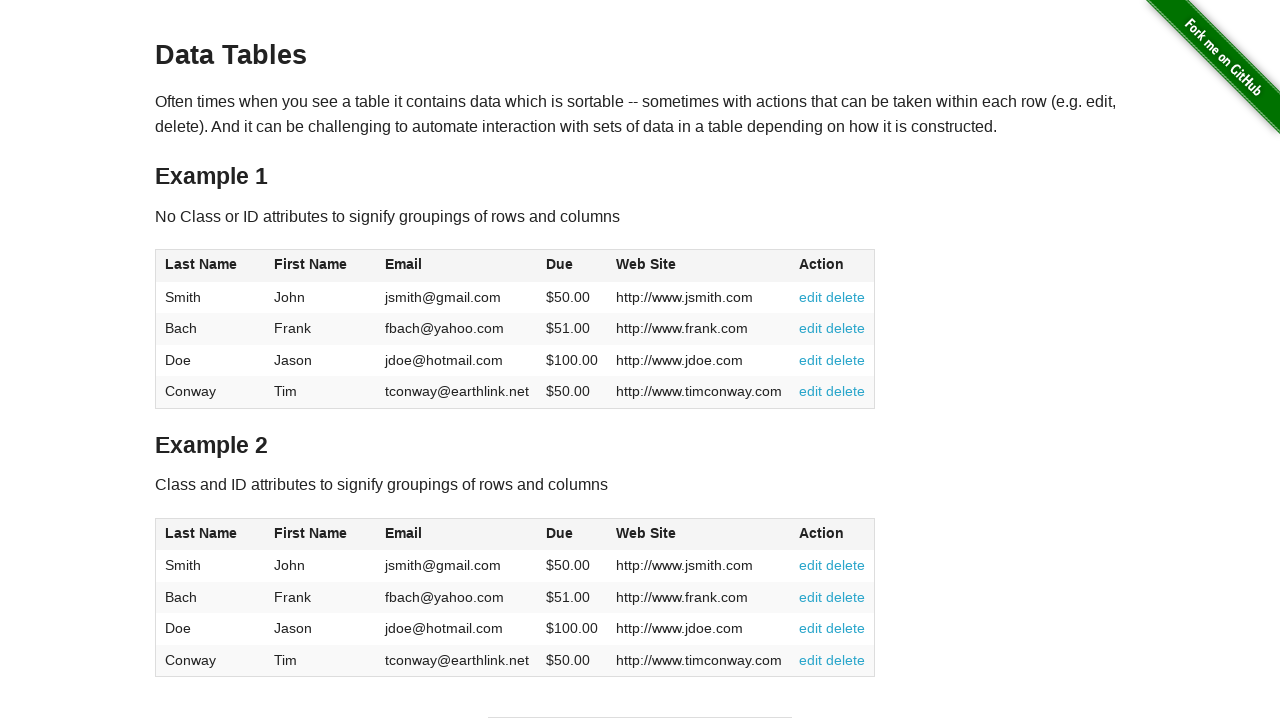

Table #table1 loaded and is visible
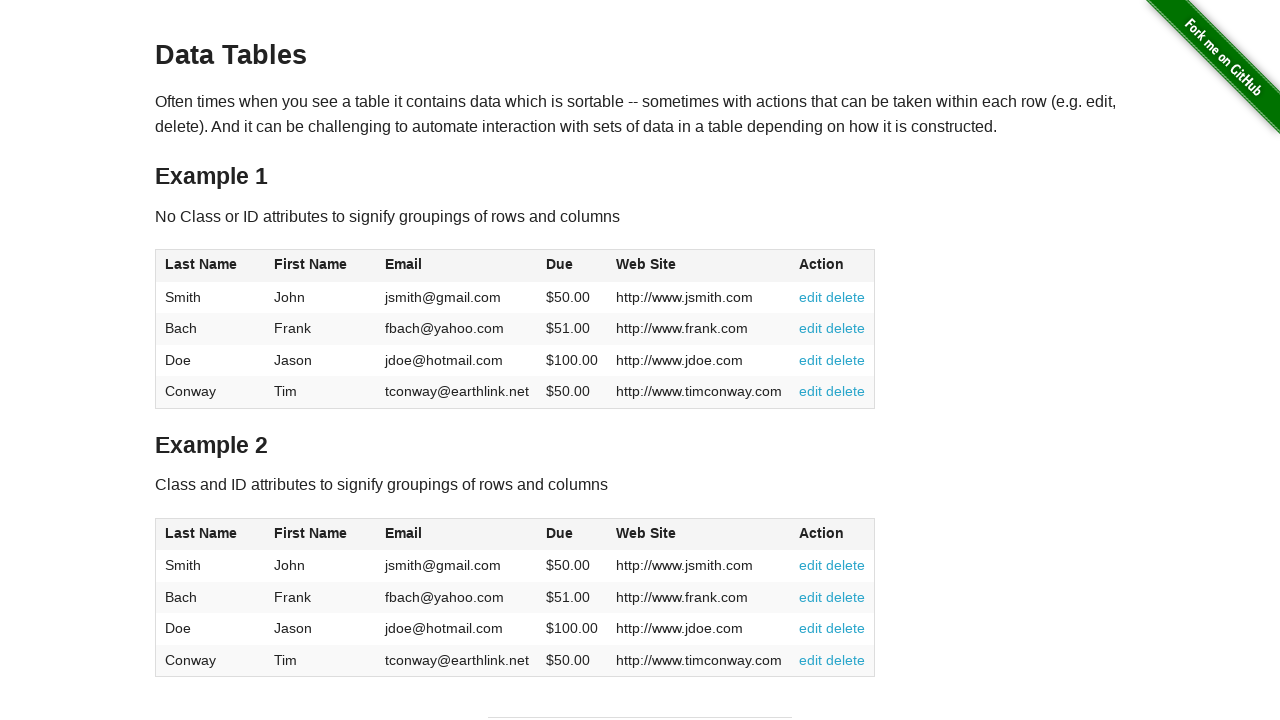

Retrieved all cells from table #table1
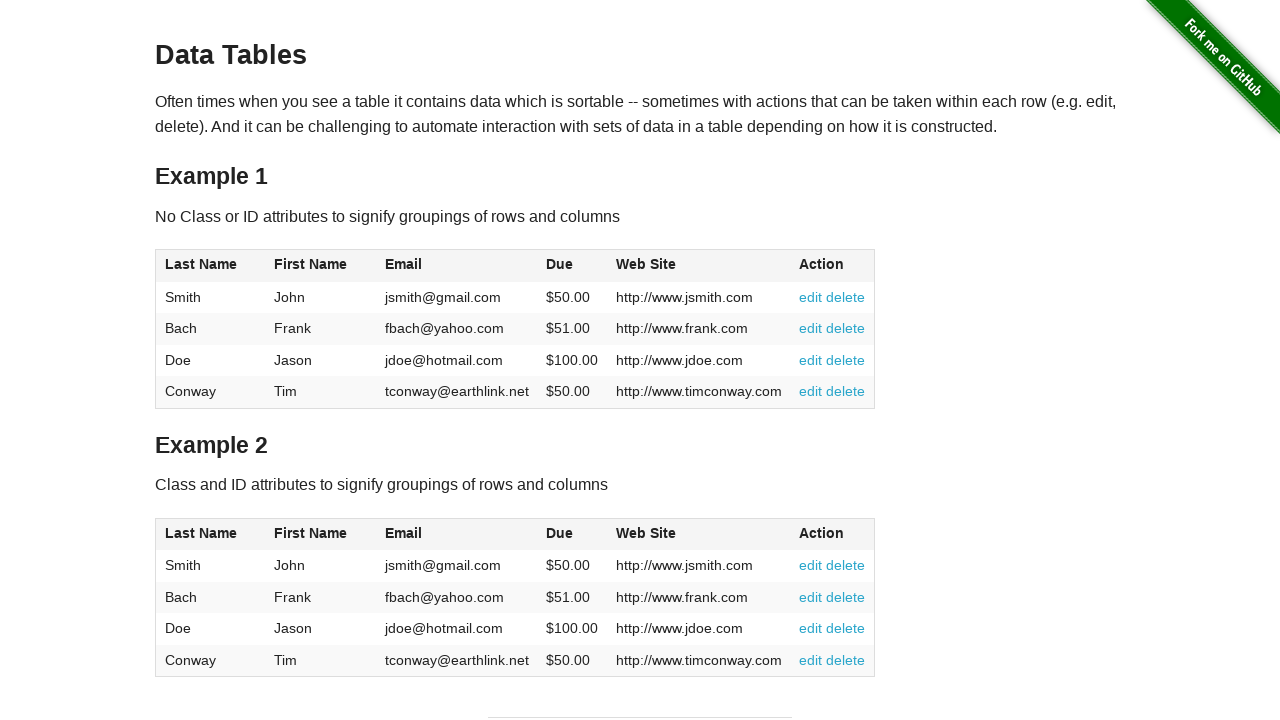

Validated cell contains non-empty value: 'Smith'
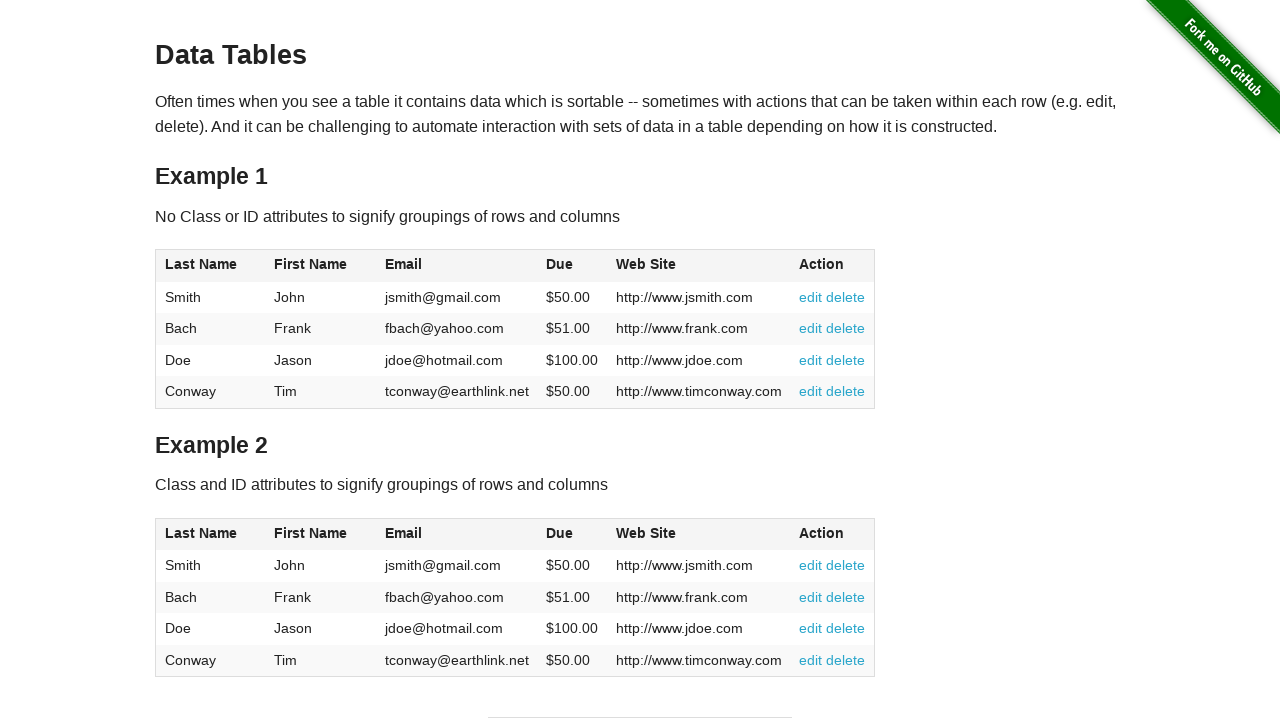

Validated cell contains non-empty value: 'John'
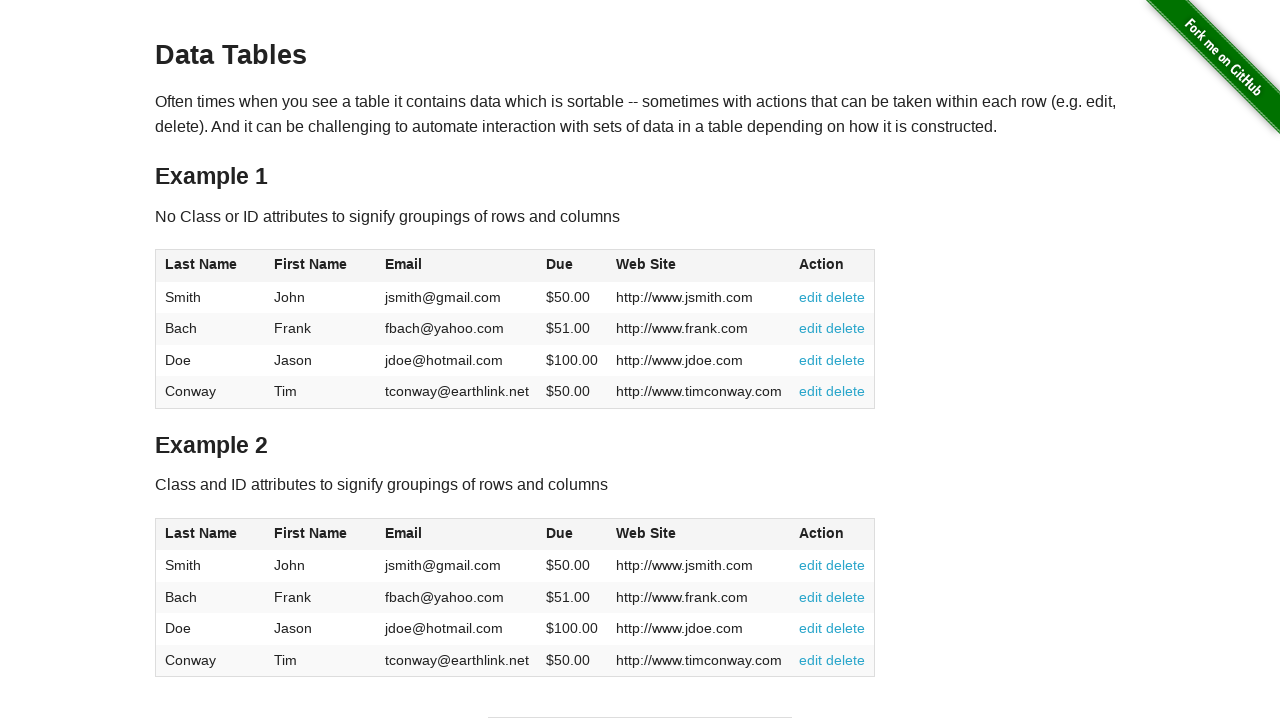

Validated cell contains non-empty value: 'jsmith@gmail.com'
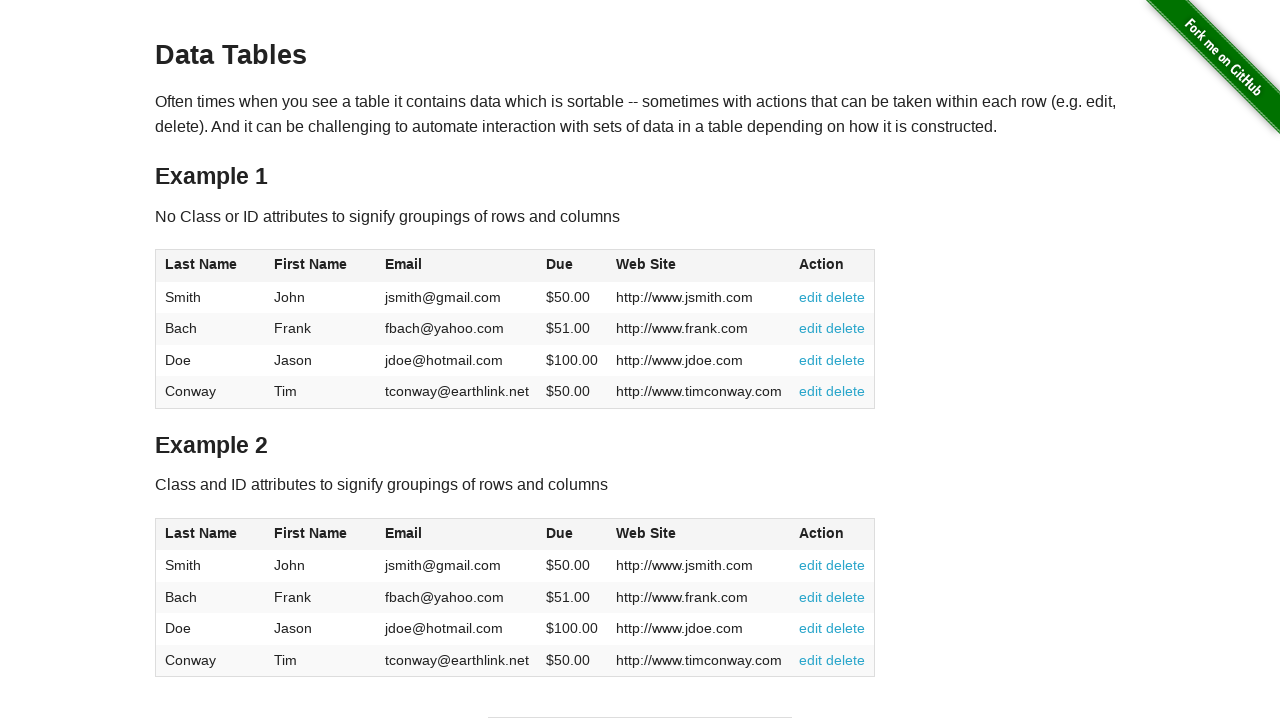

Validated cell contains non-empty value: '$50.00'
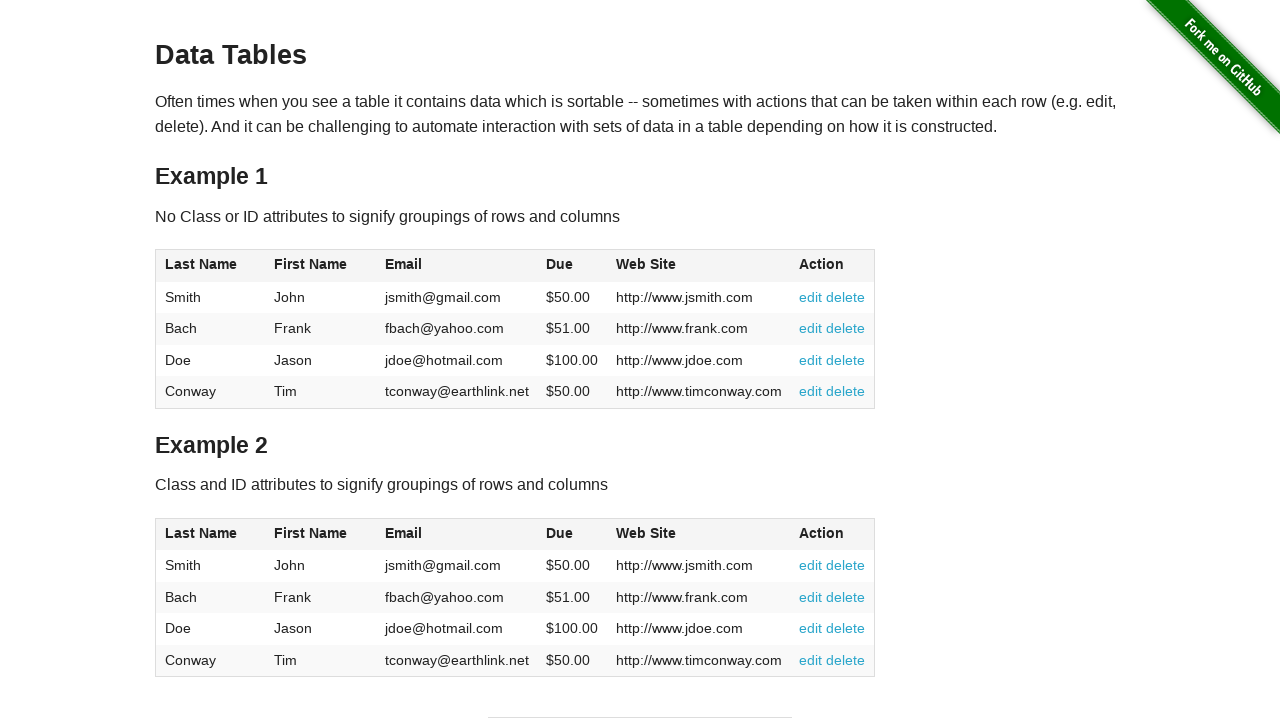

Validated cell contains non-empty value: 'http://www.jsmith.com'
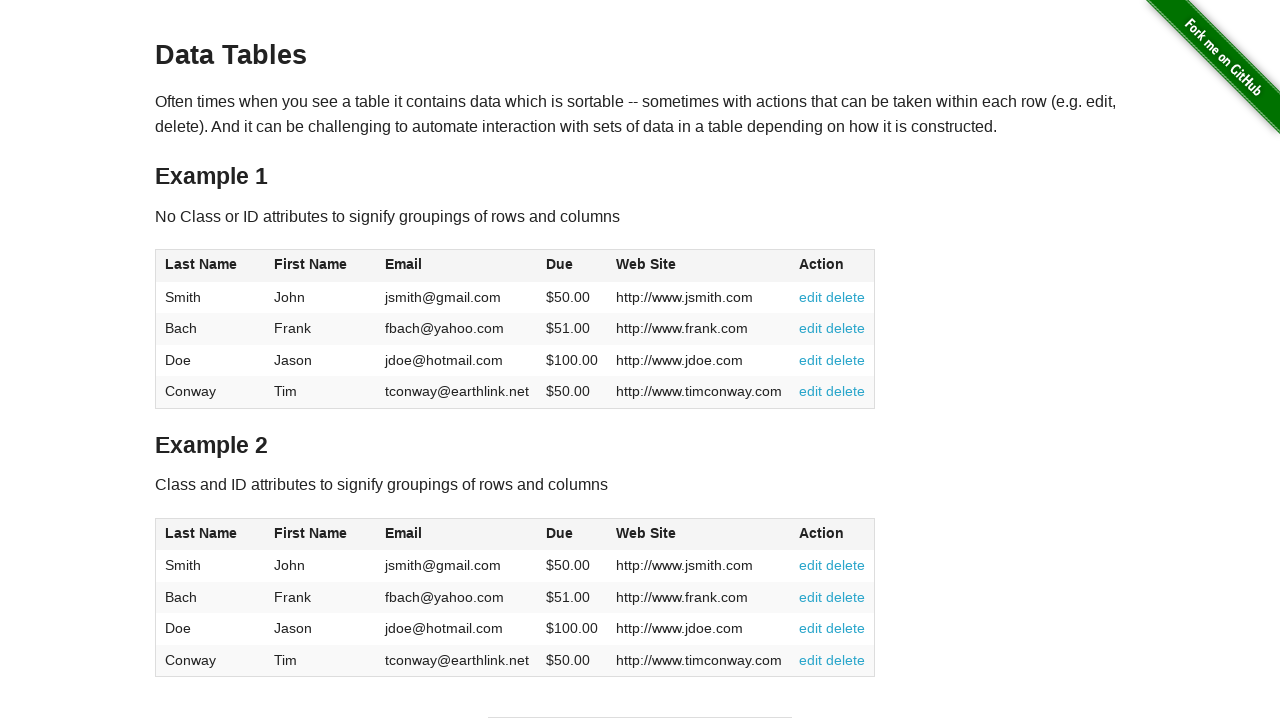

Validated cell contains non-empty value: '
          edit
          delete
        '
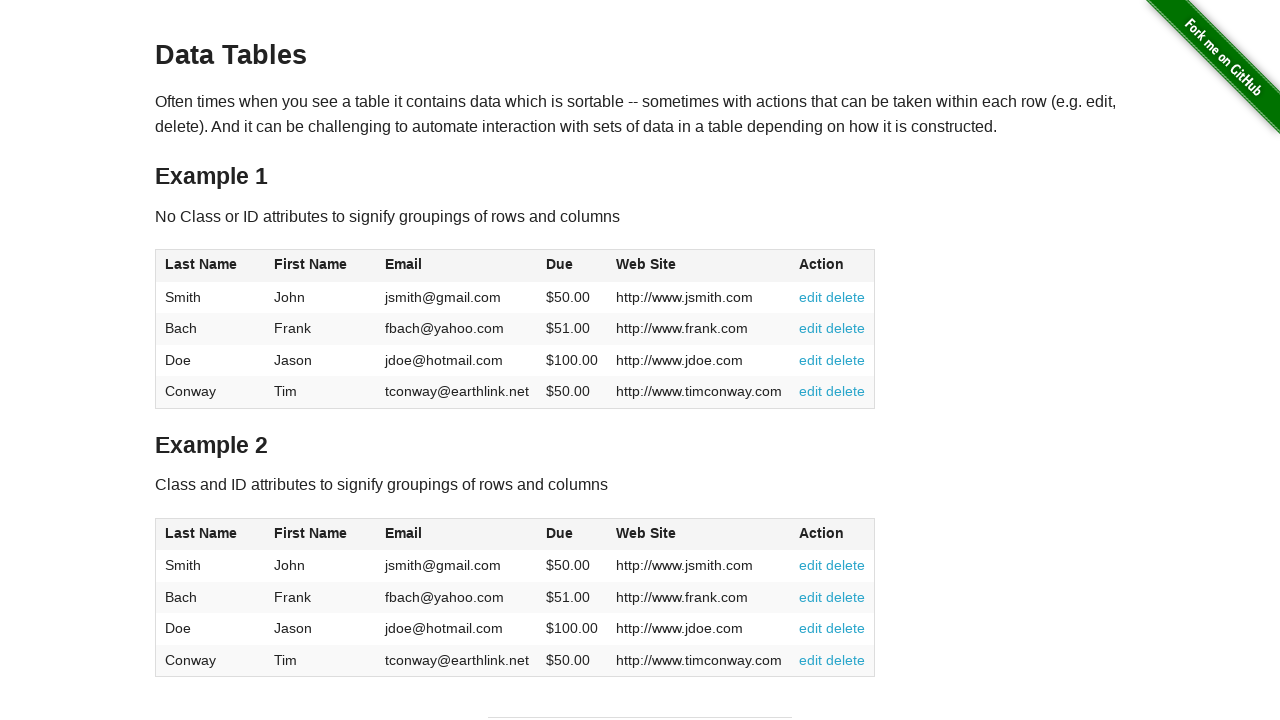

Validated cell contains non-empty value: 'Bach'
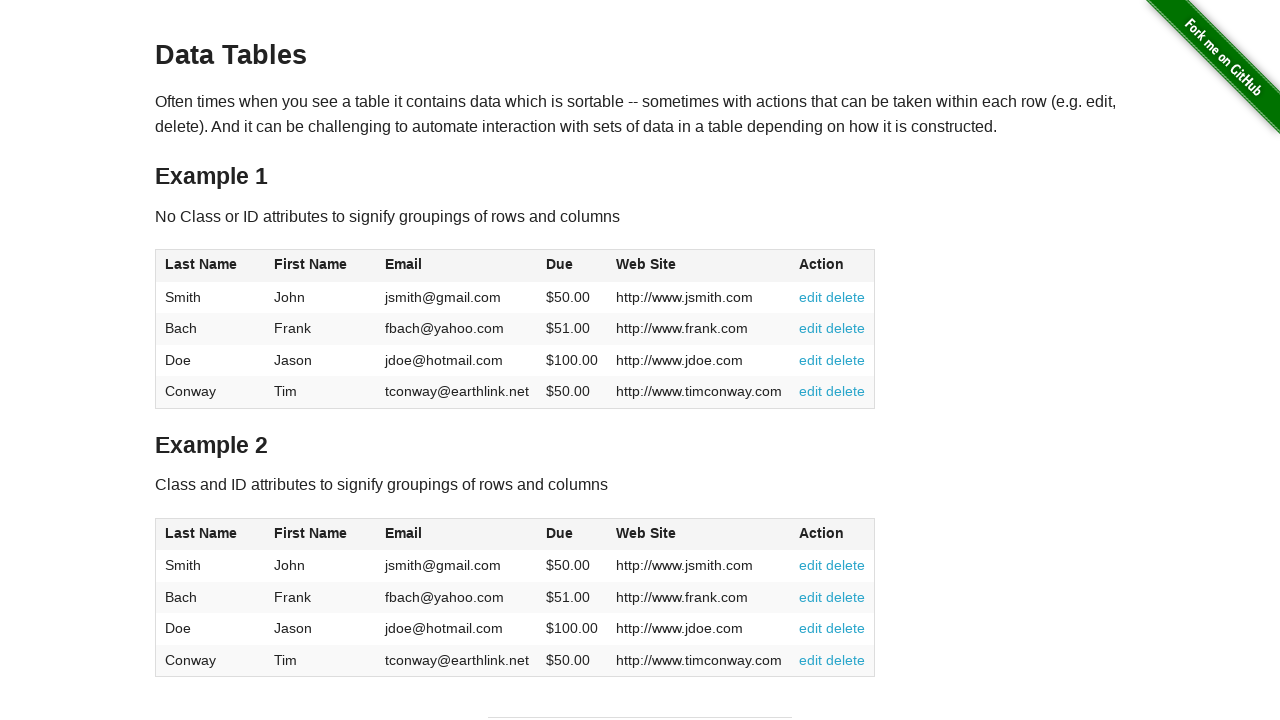

Validated cell contains non-empty value: 'Frank'
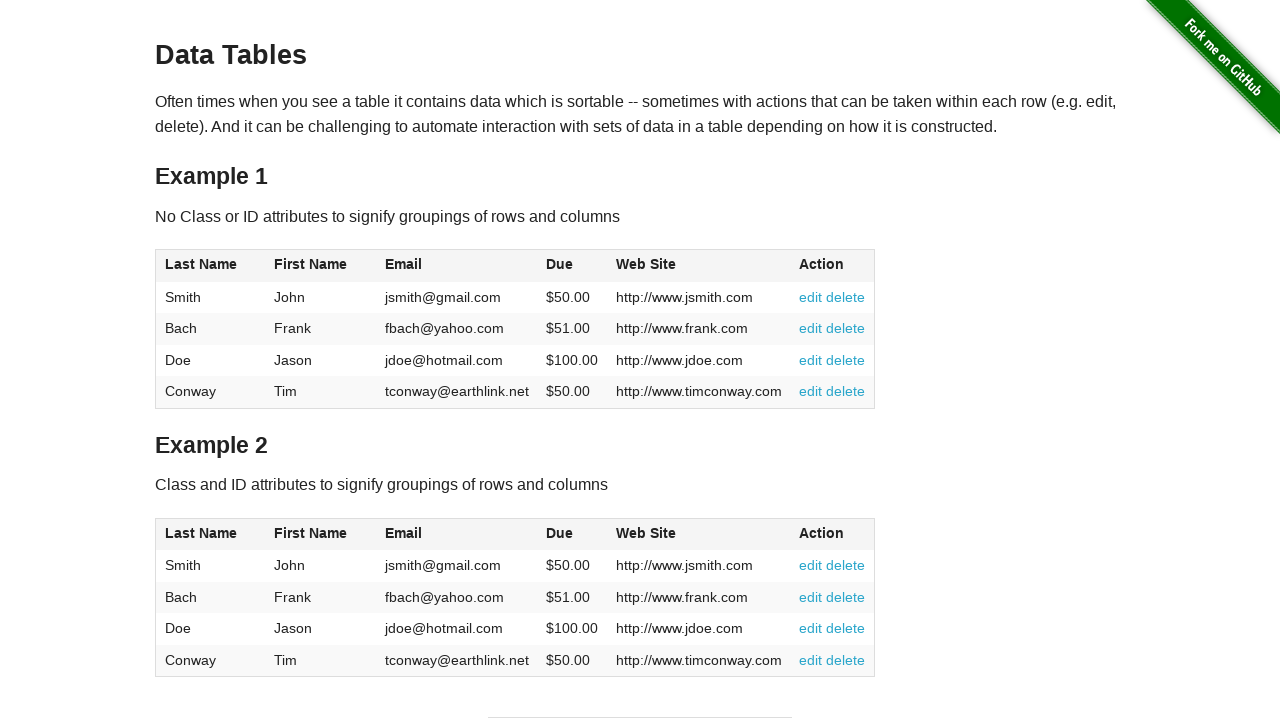

Validated cell contains non-empty value: 'fbach@yahoo.com'
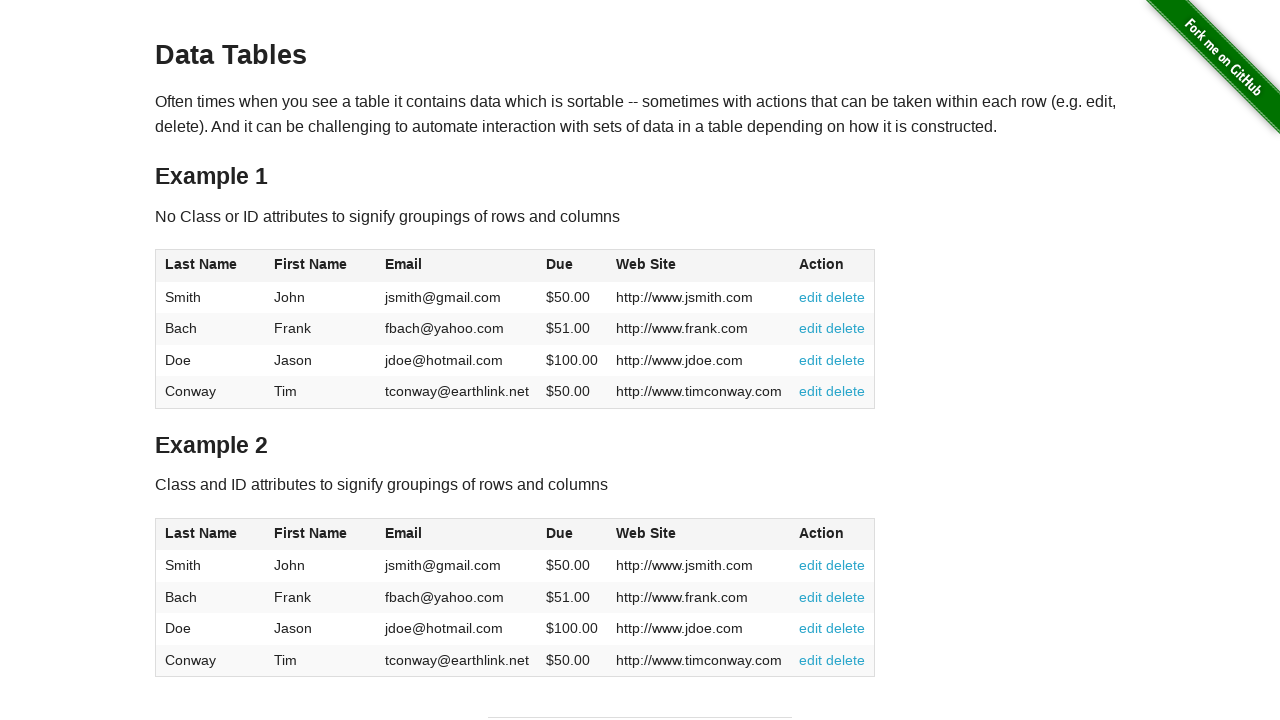

Validated cell contains non-empty value: '$51.00'
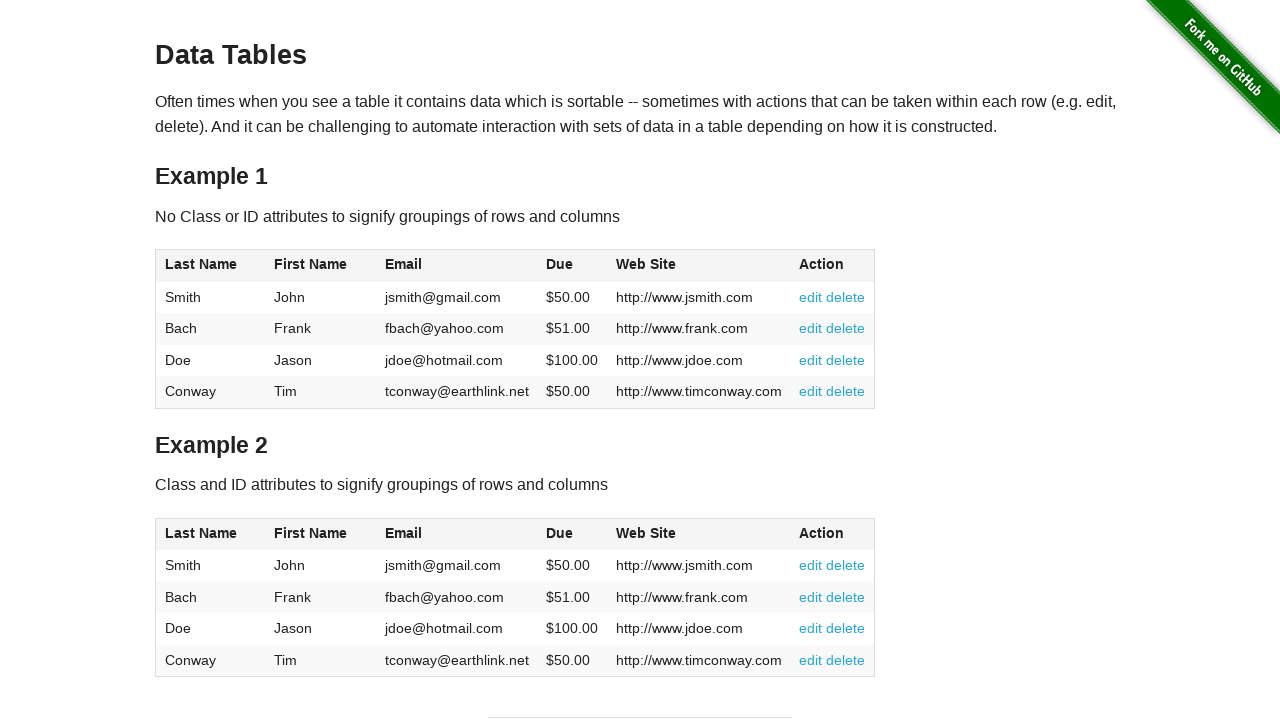

Validated cell contains non-empty value: 'http://www.frank.com'
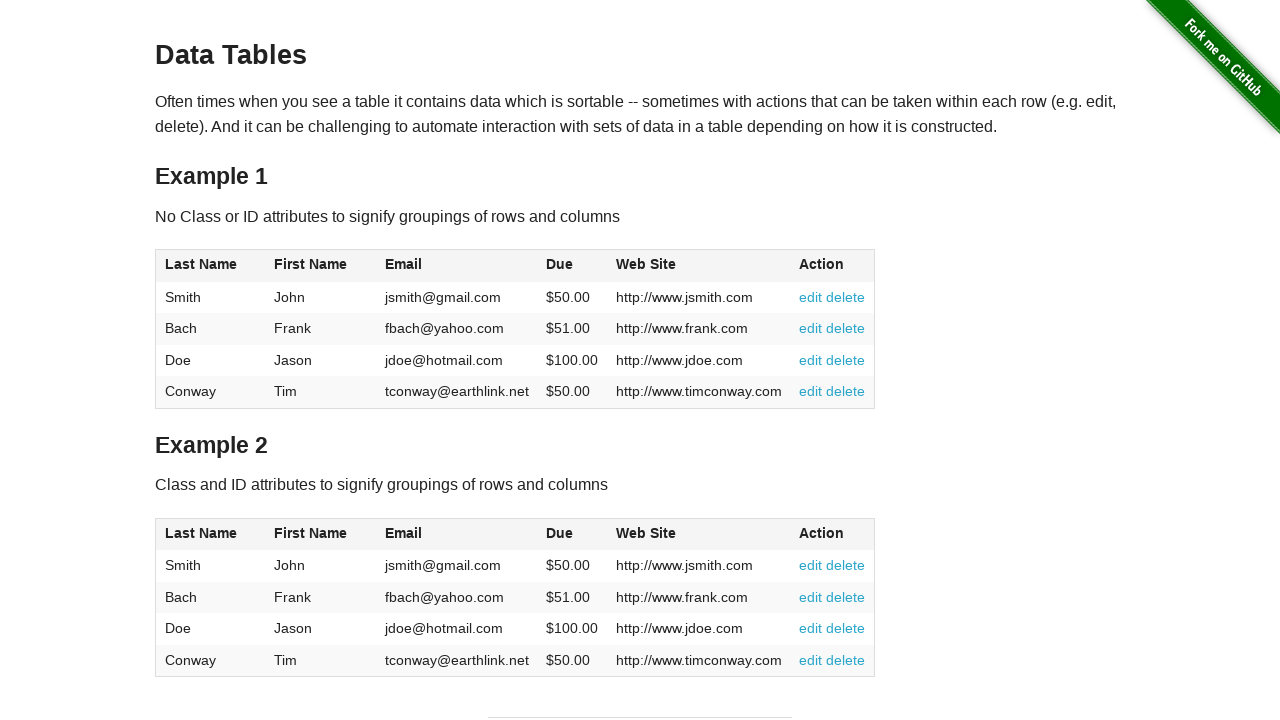

Validated cell contains non-empty value: '
          edit
          delete
        '
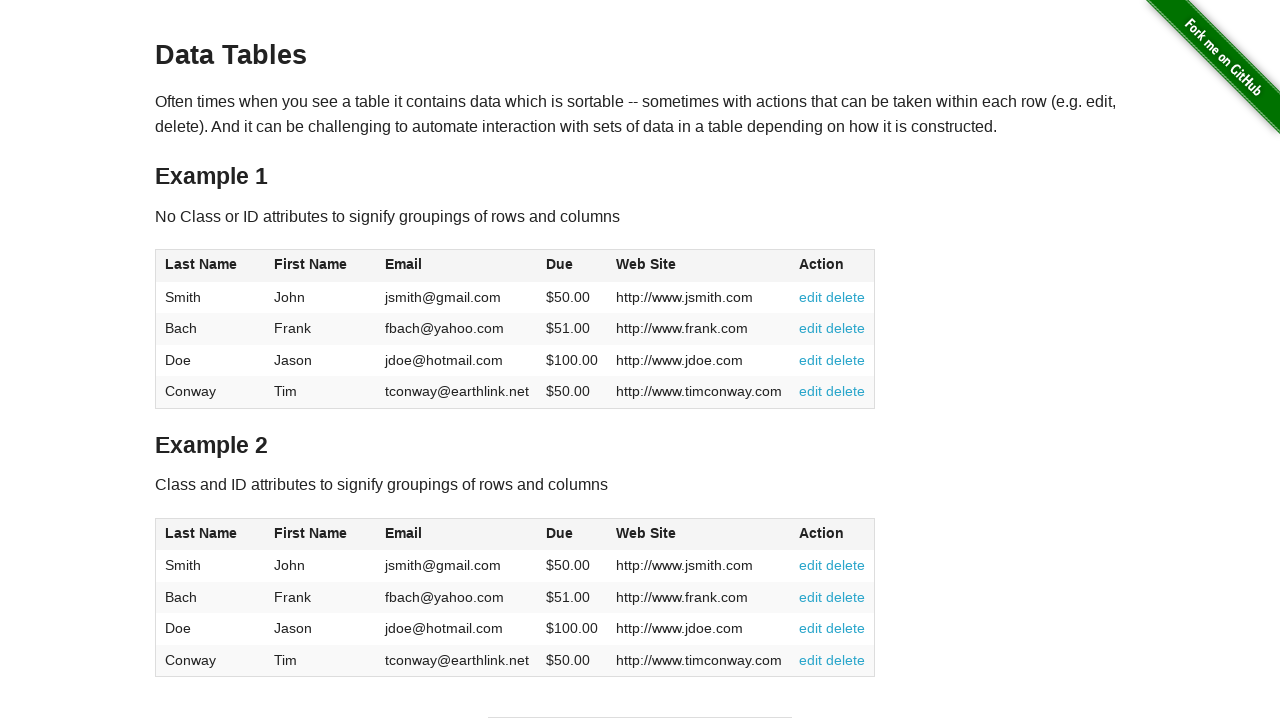

Validated cell contains non-empty value: 'Doe'
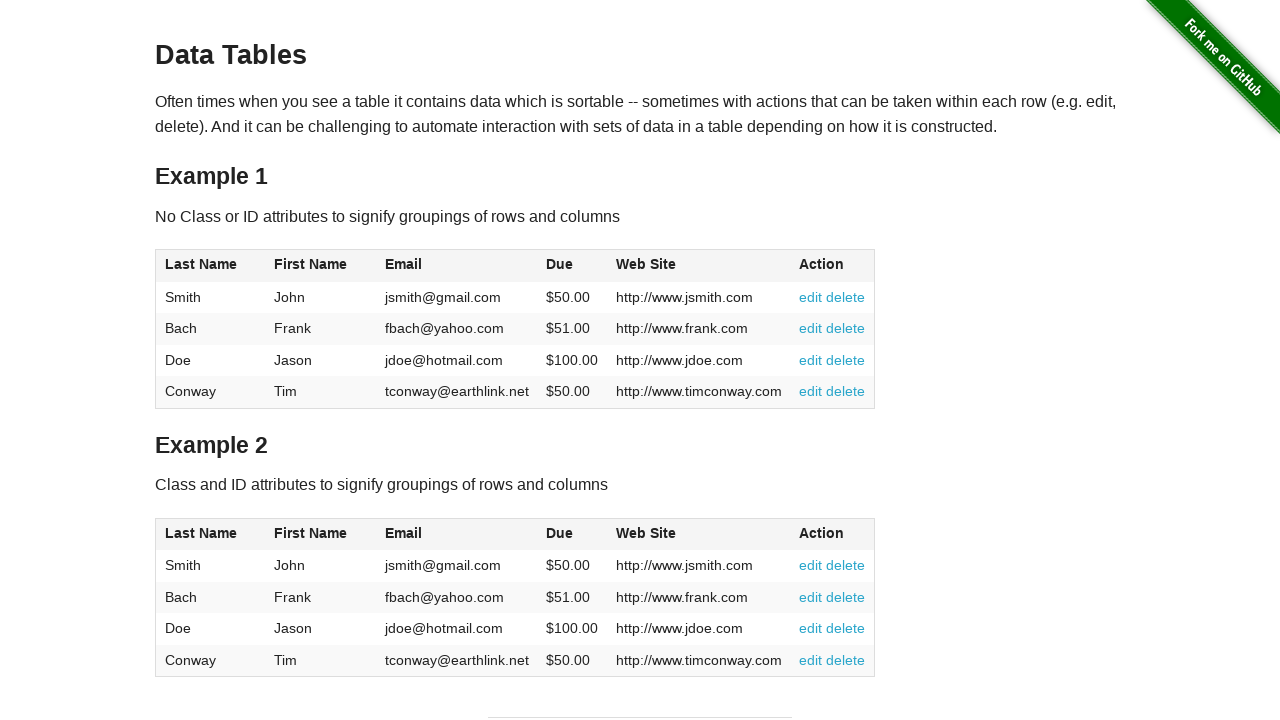

Validated cell contains non-empty value: 'Jason'
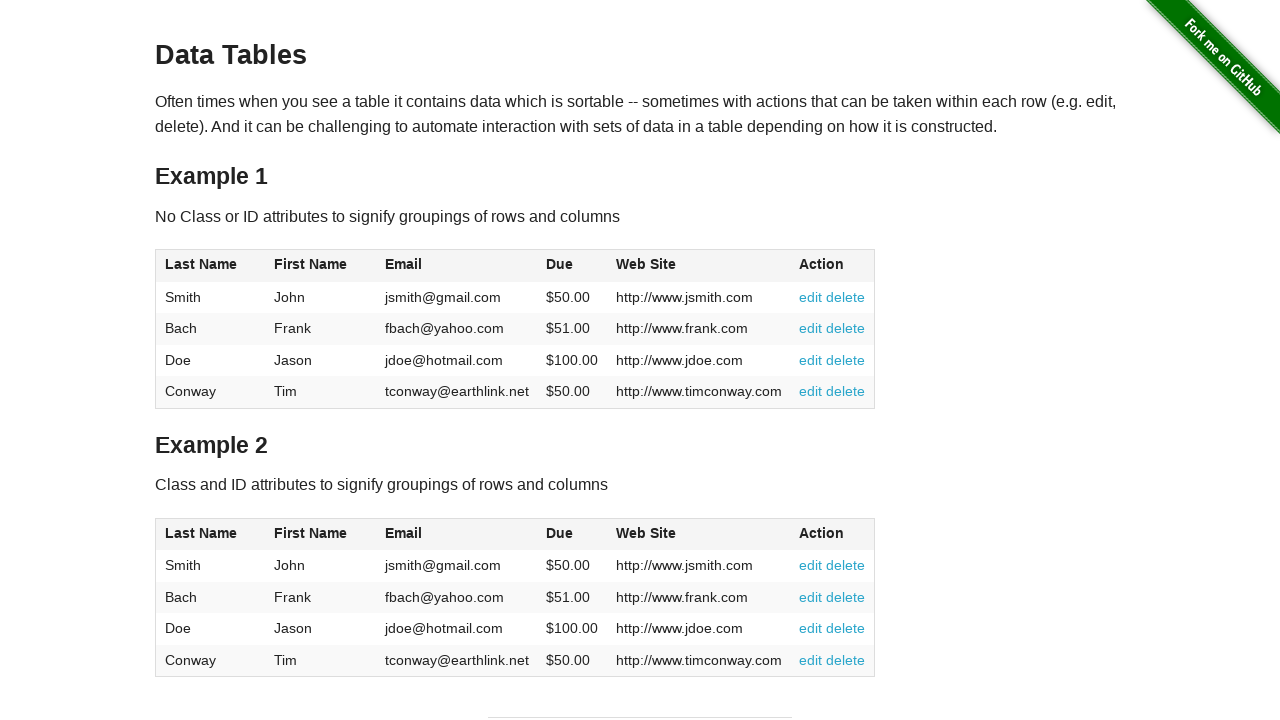

Validated cell contains non-empty value: 'jdoe@hotmail.com'
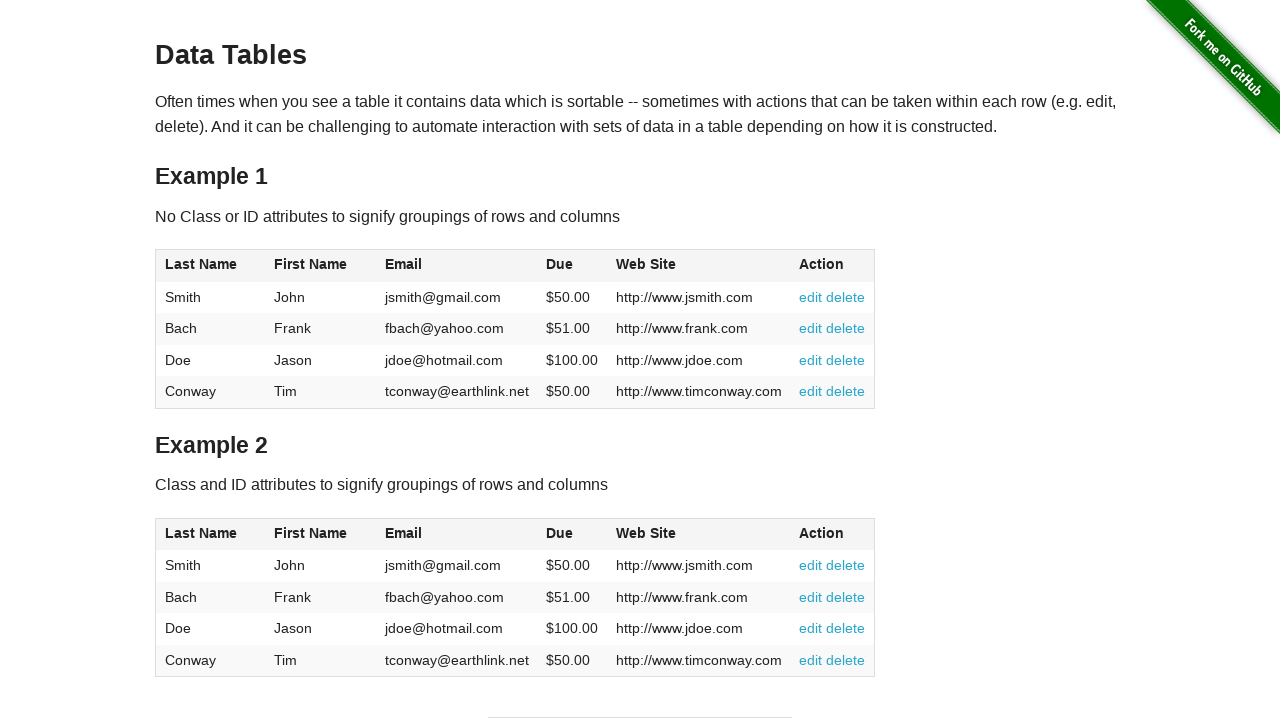

Validated cell contains non-empty value: '$100.00'
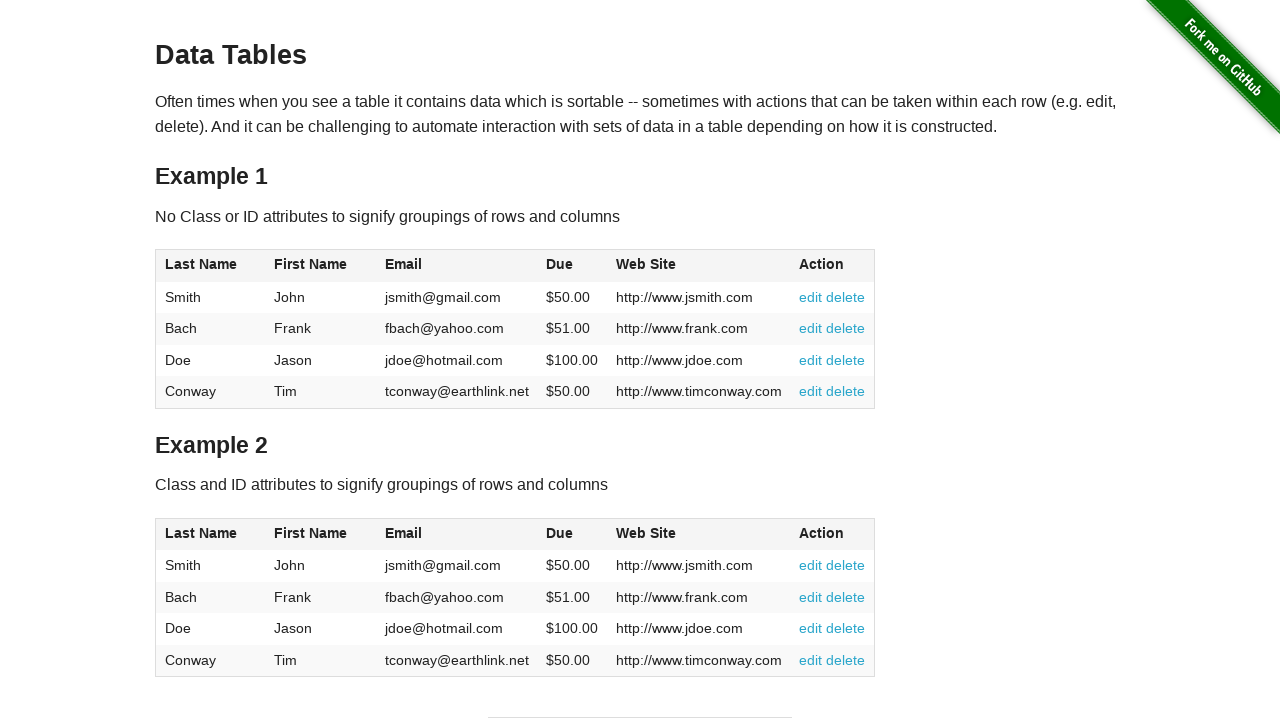

Validated cell contains non-empty value: 'http://www.jdoe.com'
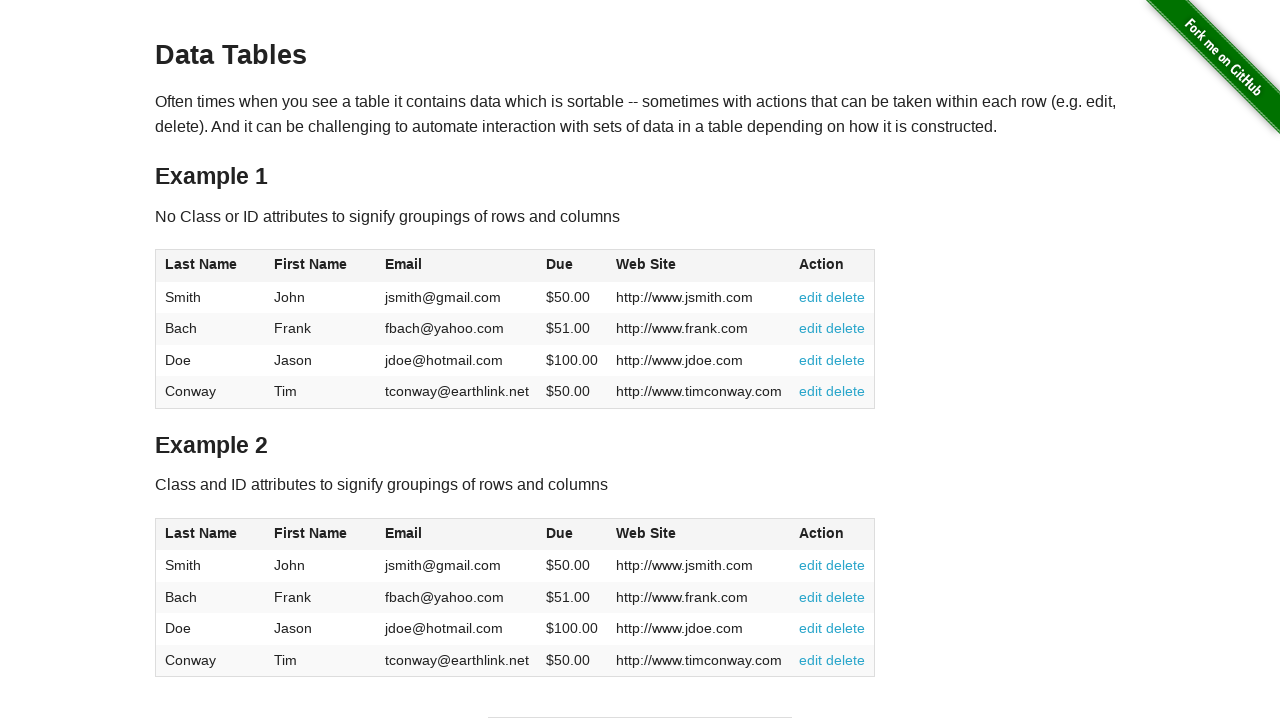

Validated cell contains non-empty value: '
          edit
          delete
        '
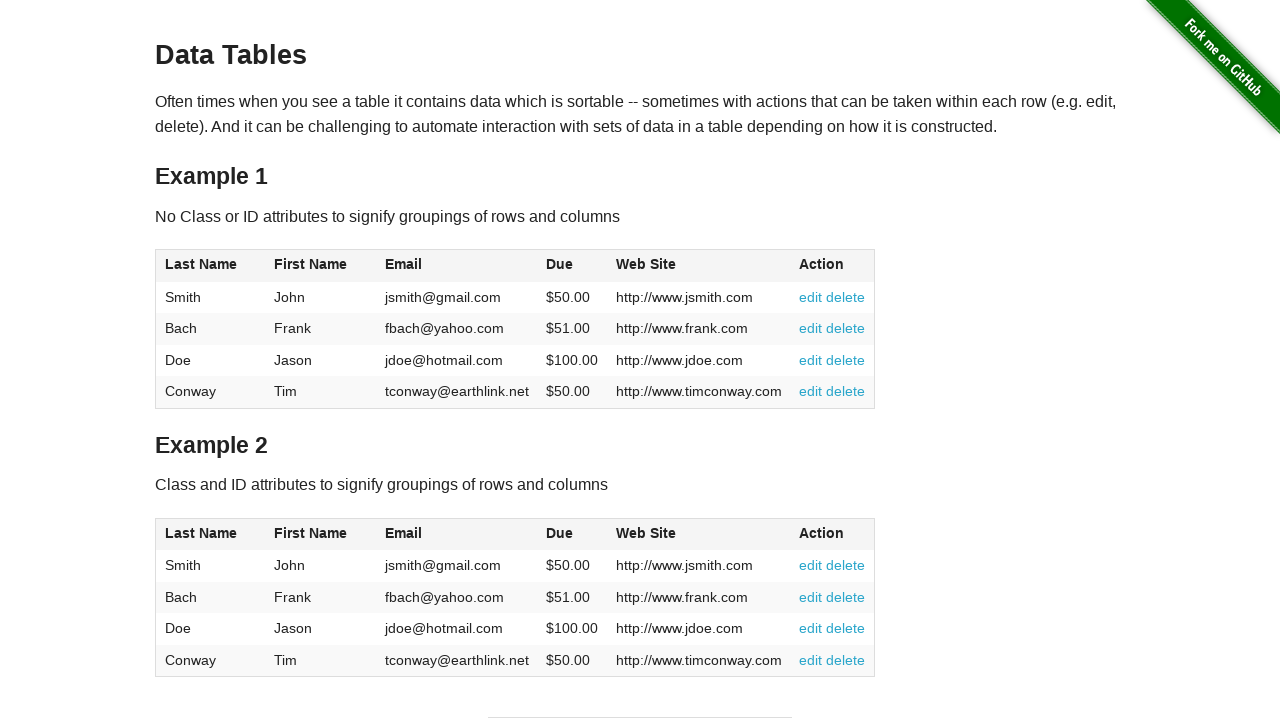

Validated cell contains non-empty value: 'Conway'
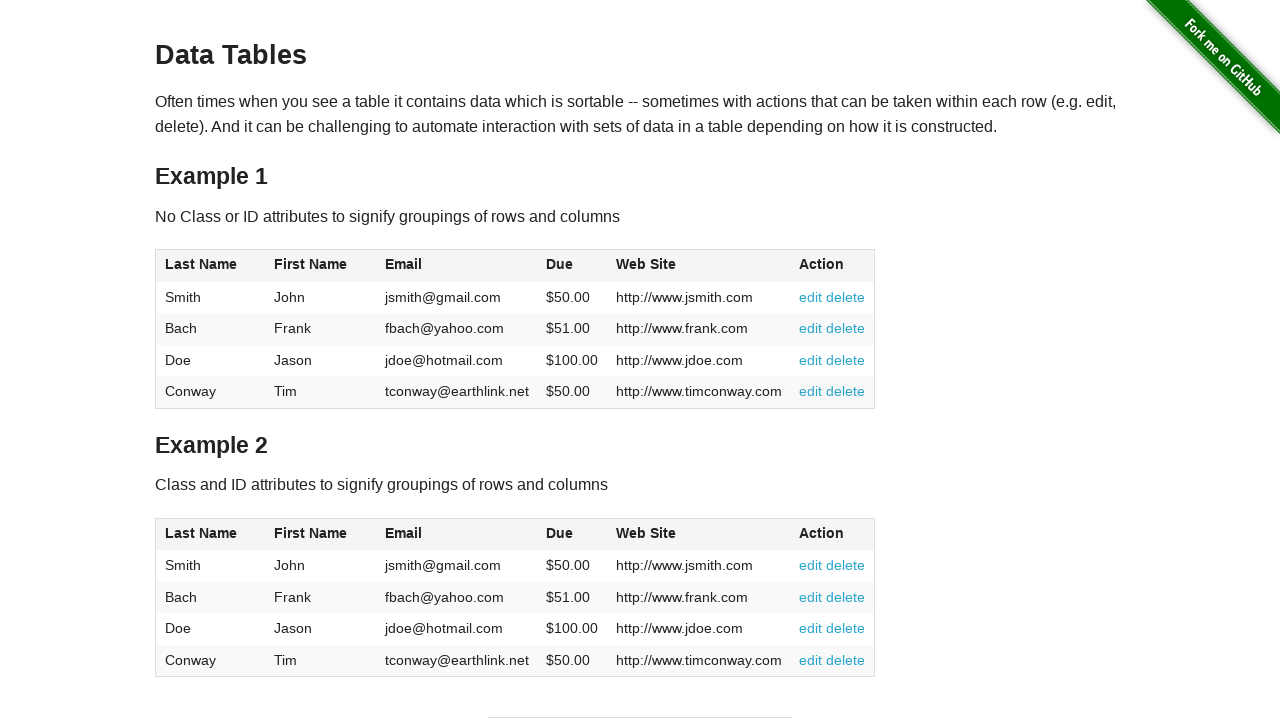

Validated cell contains non-empty value: 'Tim'
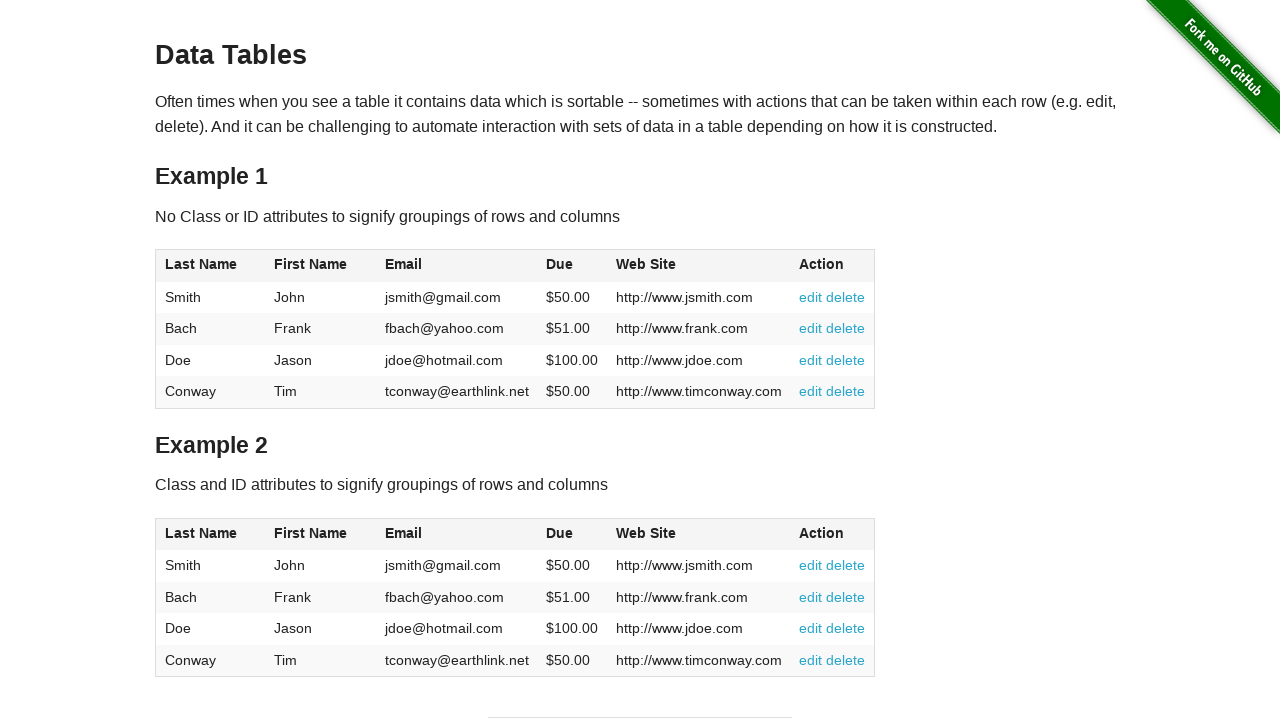

Validated cell contains non-empty value: 'tconway@earthlink.net'
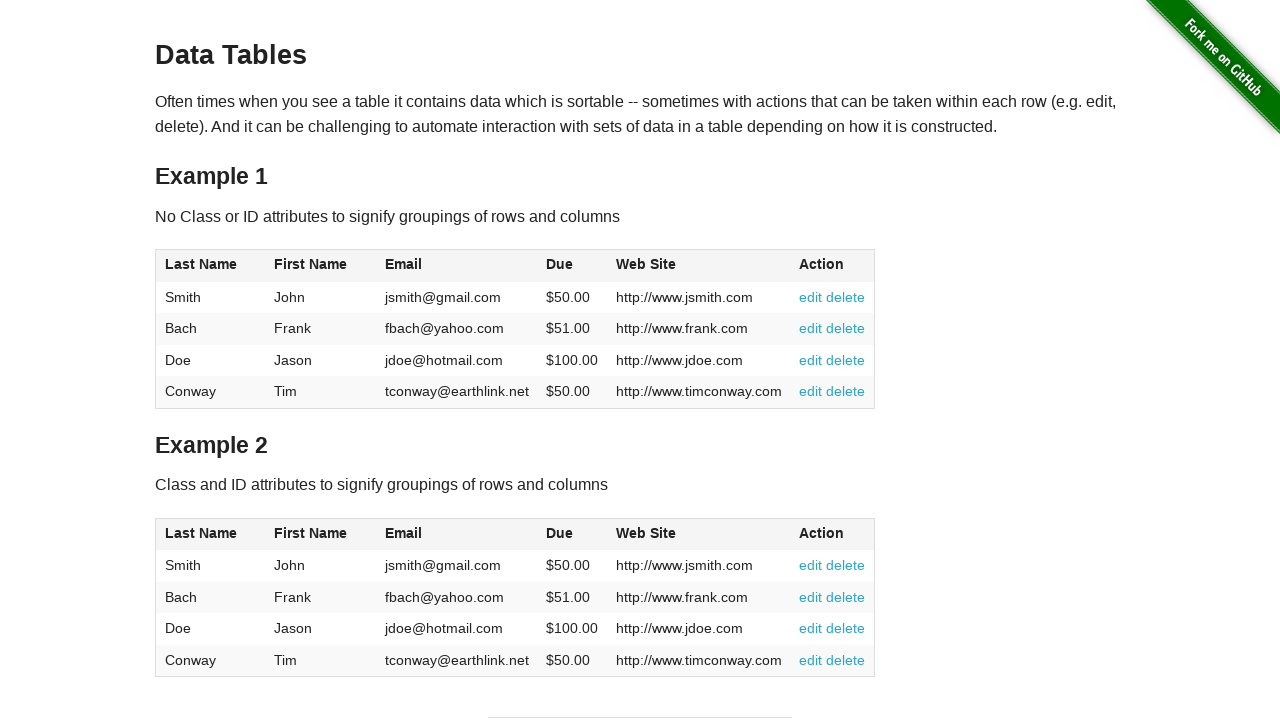

Validated cell contains non-empty value: '$50.00'
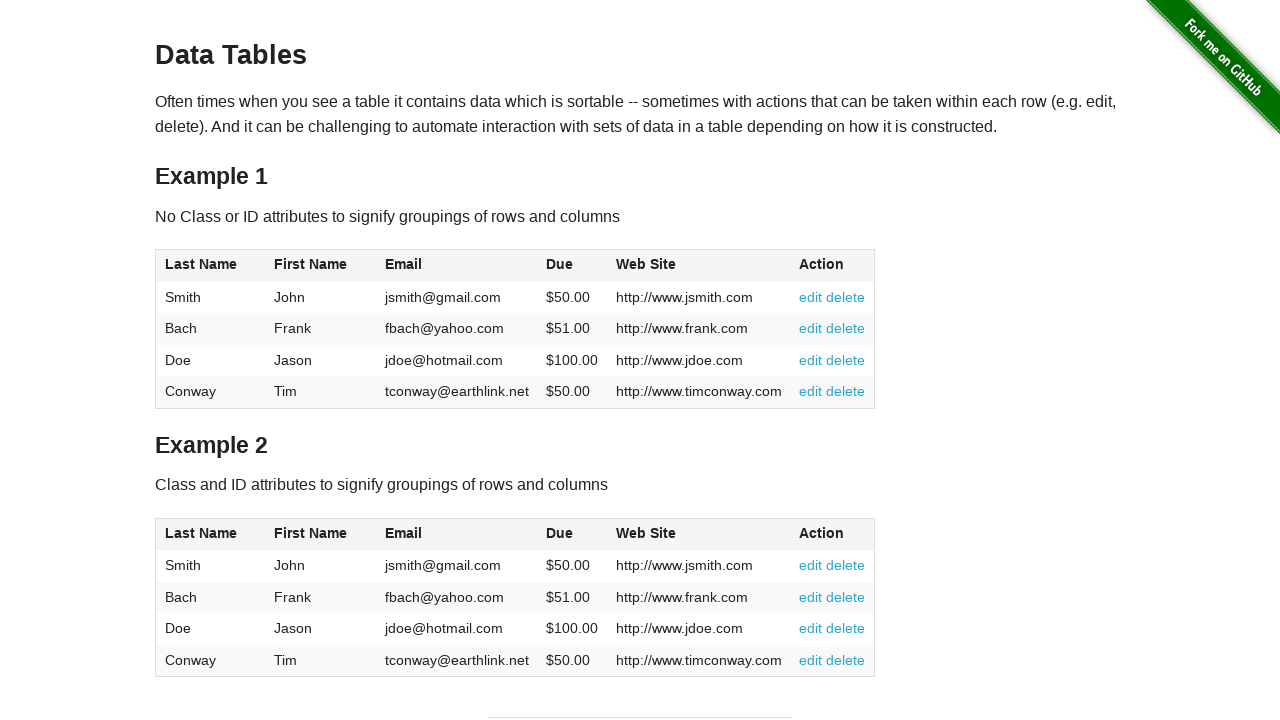

Validated cell contains non-empty value: 'http://www.timconway.com'
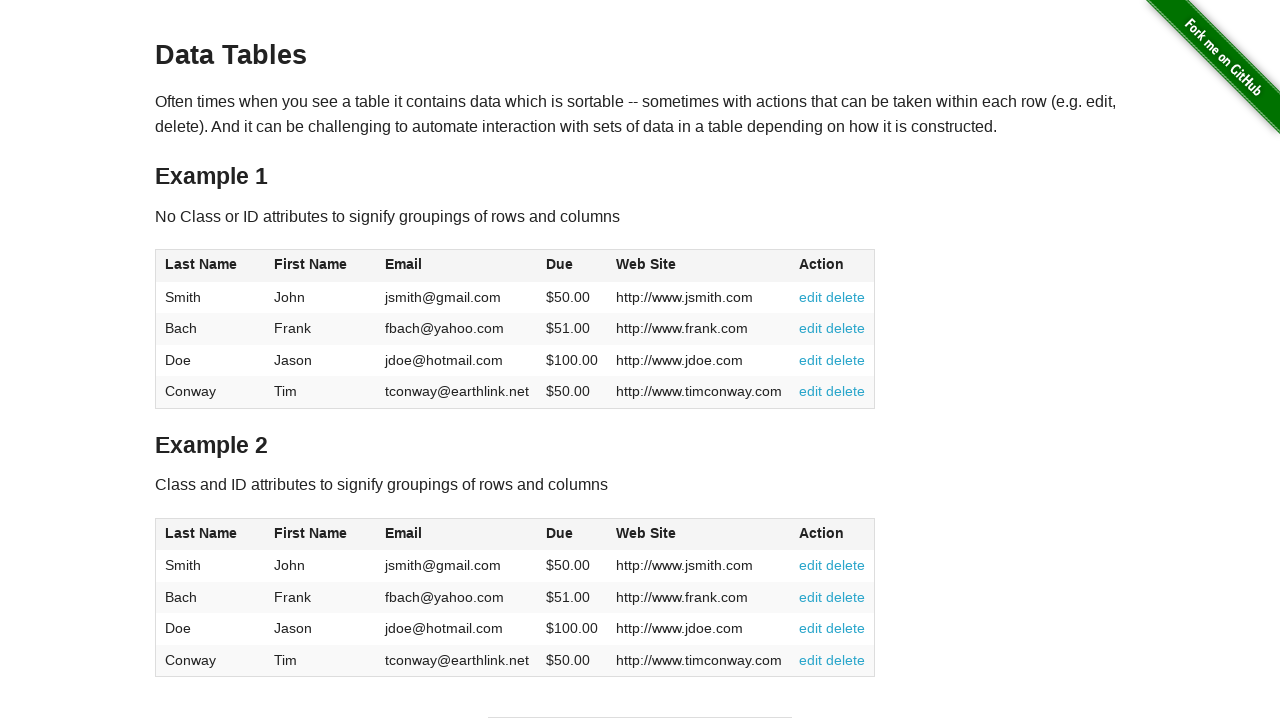

Validated cell contains non-empty value: '
          edit
          delete
        '
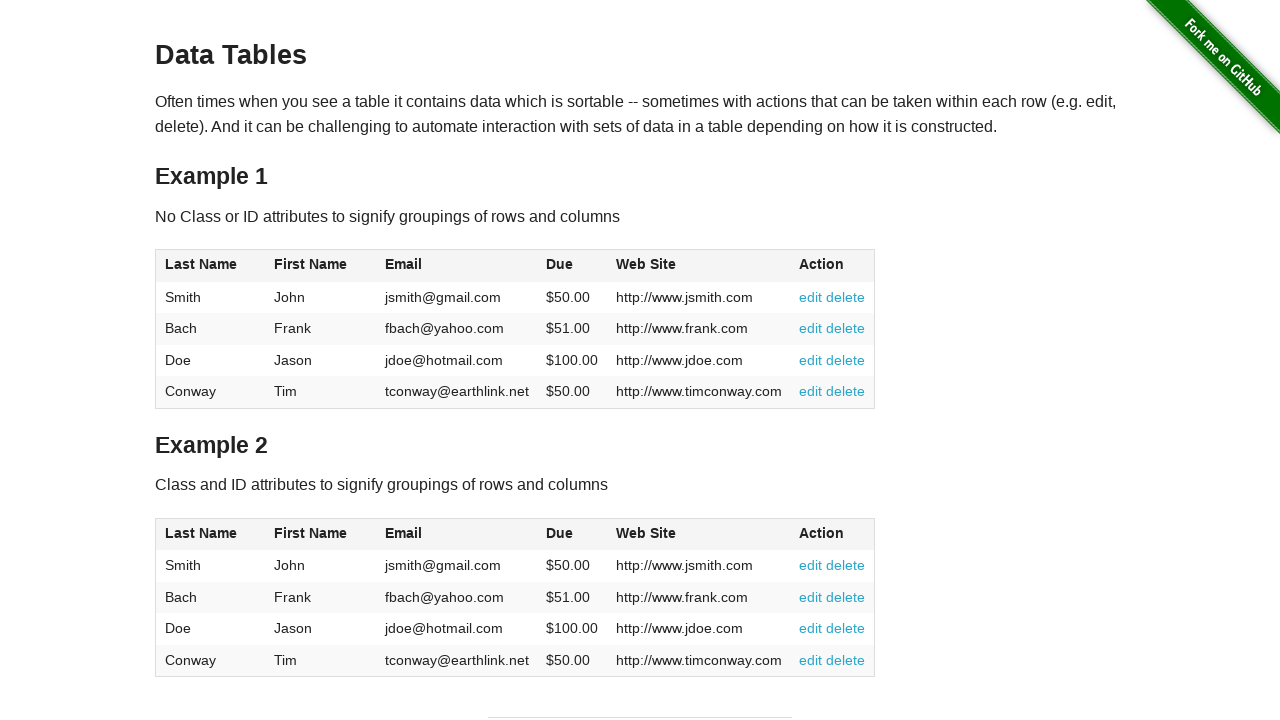

All cells in sortable data table validated successfully - all contain non-empty values
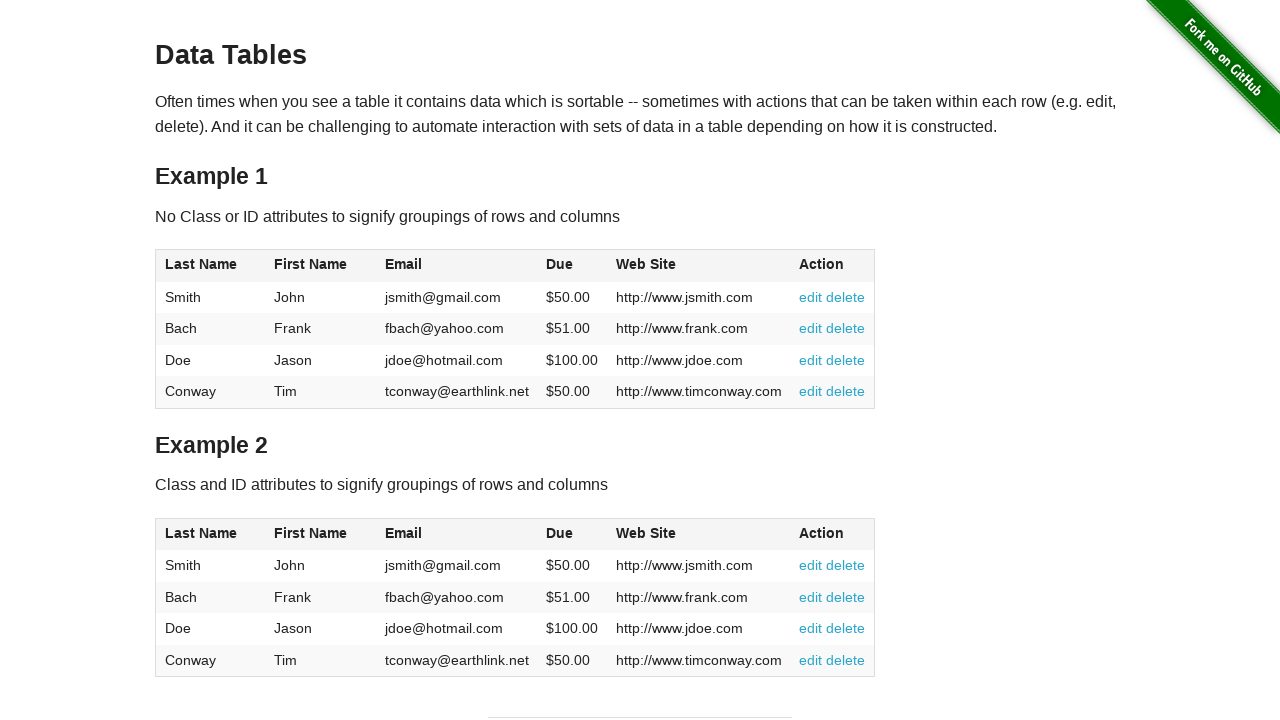

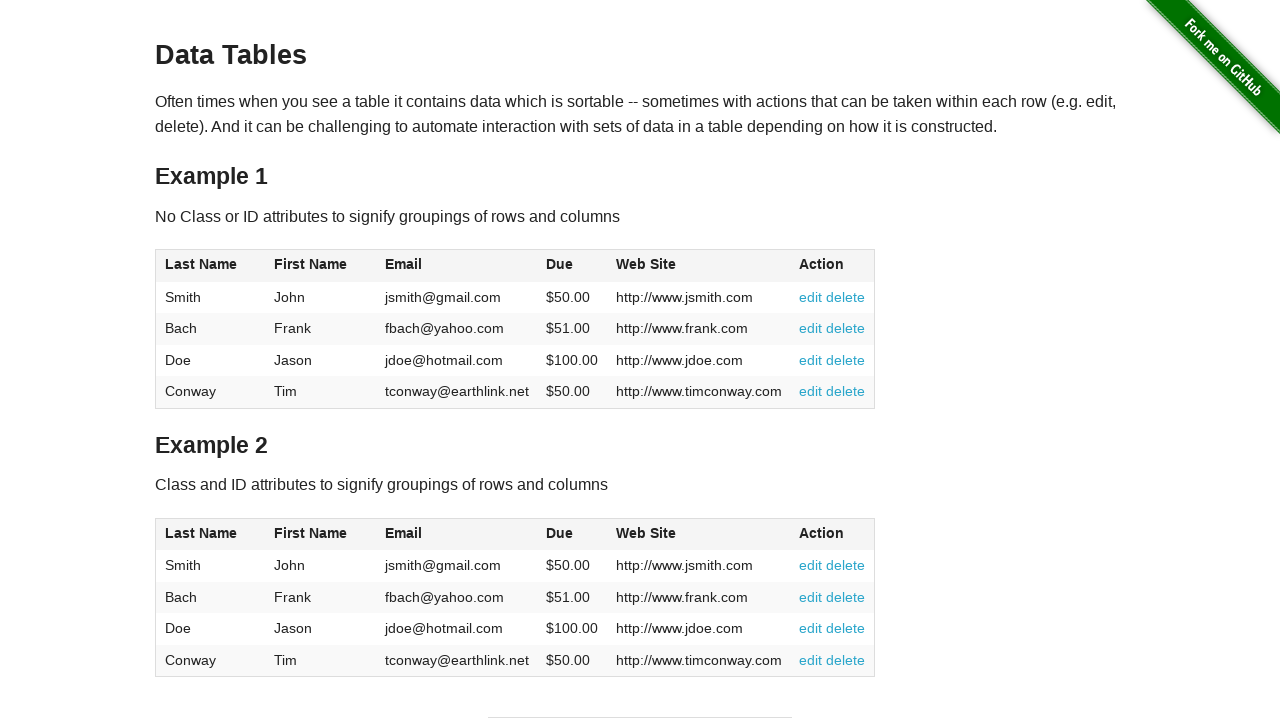